Tests geolocation functionality by granting permissions, setting coordinates, and clicking the location button

Starting URL: https://the-internet.herokuapp.com/geolocation

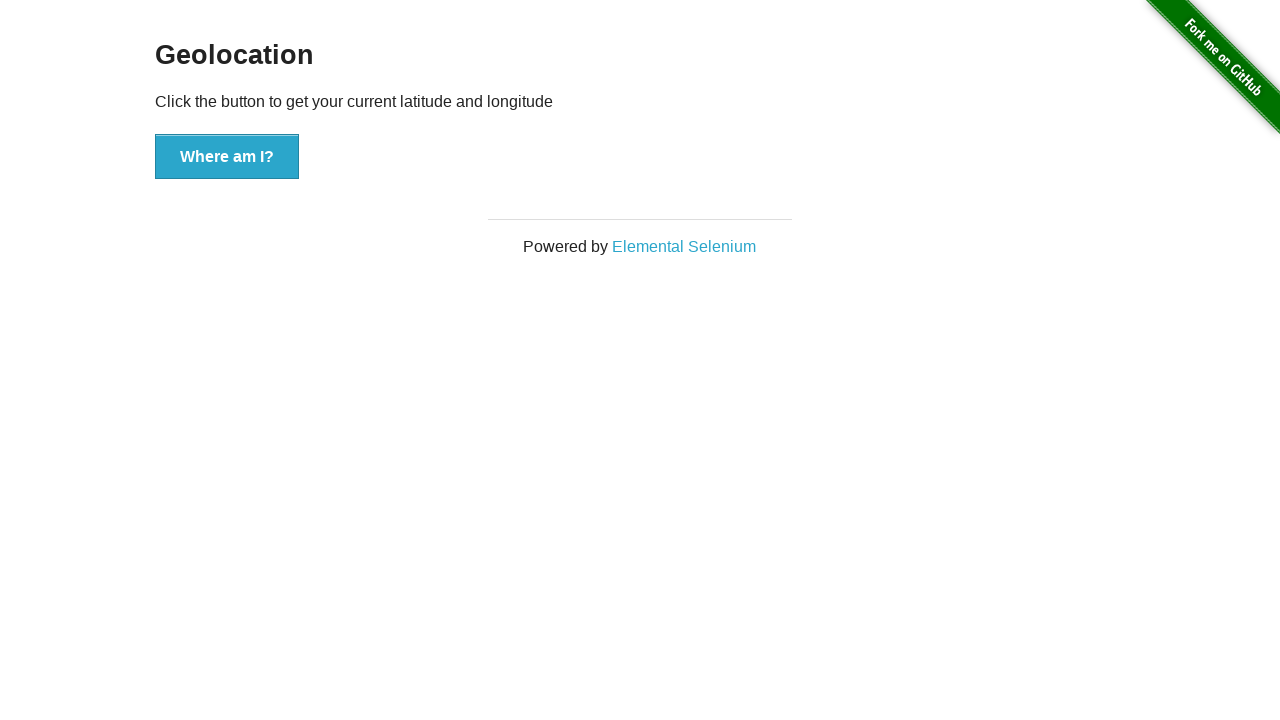

Granted geolocation permissions to the browser context
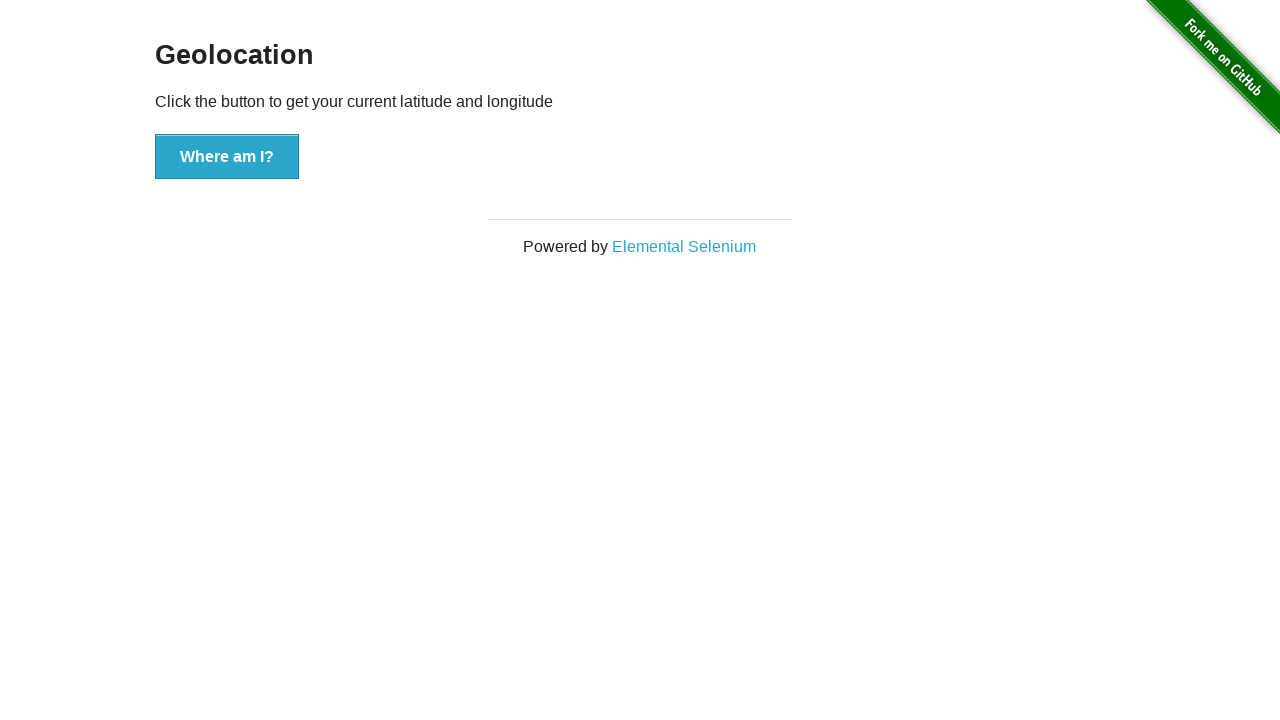

Set geolocation coordinates to latitude 10, longitude 10
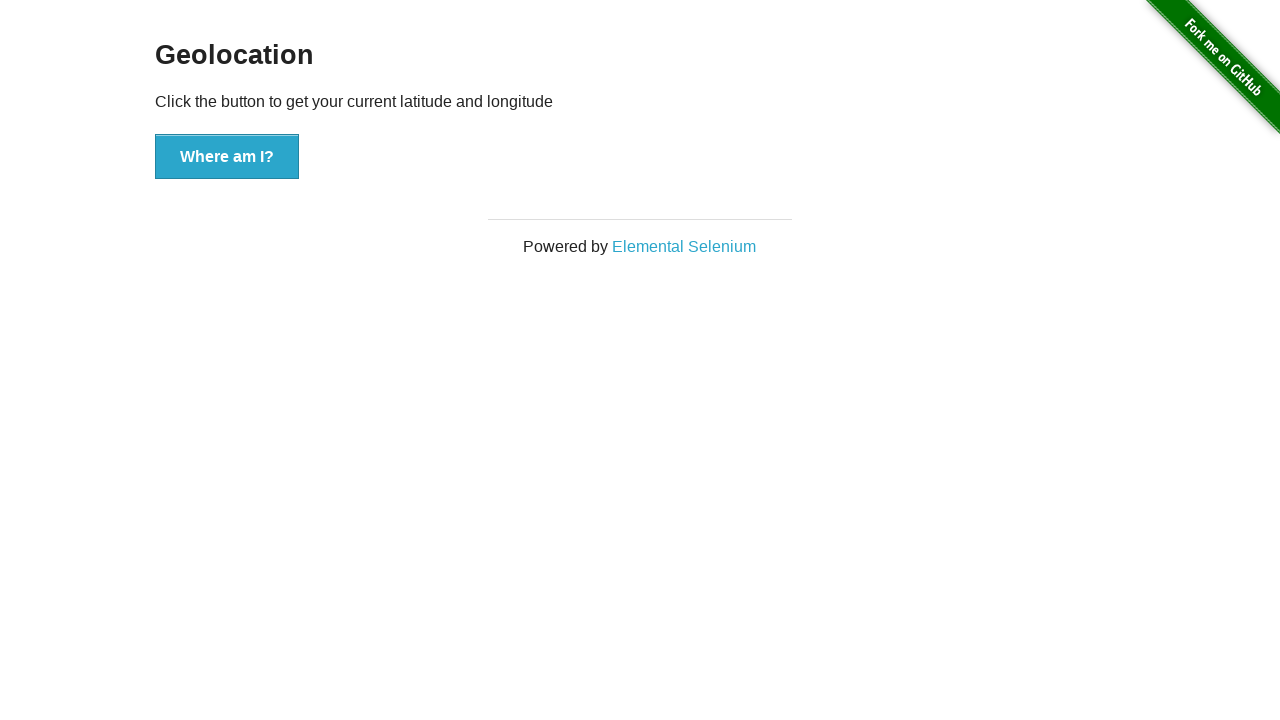

Clicked the 'Where am I?' button to request geolocation at (227, 157) on text=Where am I?
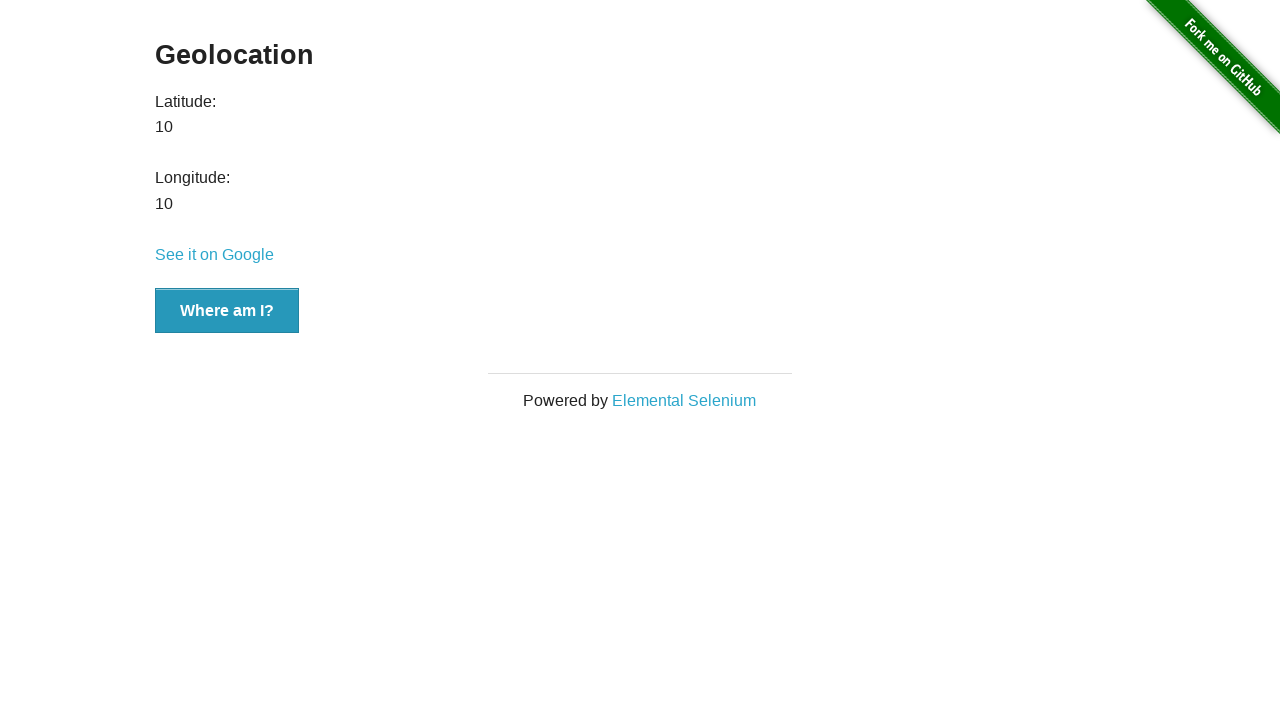

Waited 2 seconds for geolocation response to be processed
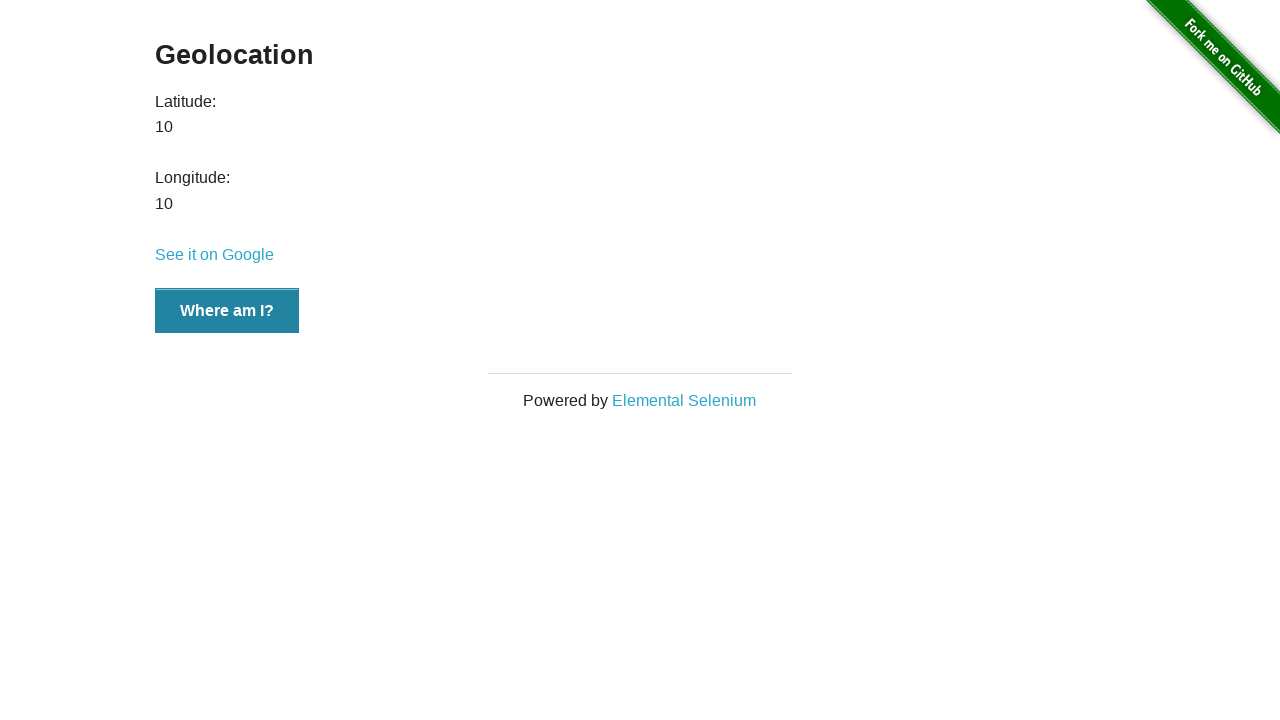

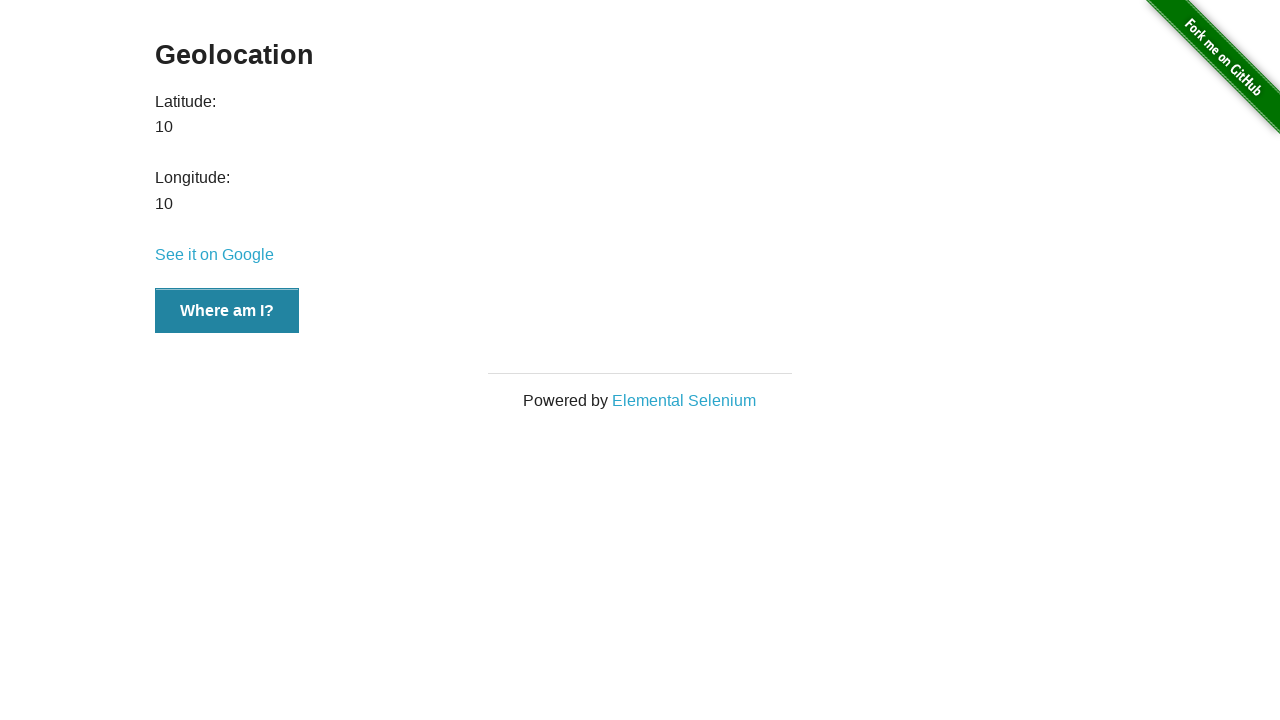